Tests search functionality on Hacker News site by searching for "selenium" and verifying results are displayed

Starting URL: https://hackernews-seven.vercel.app

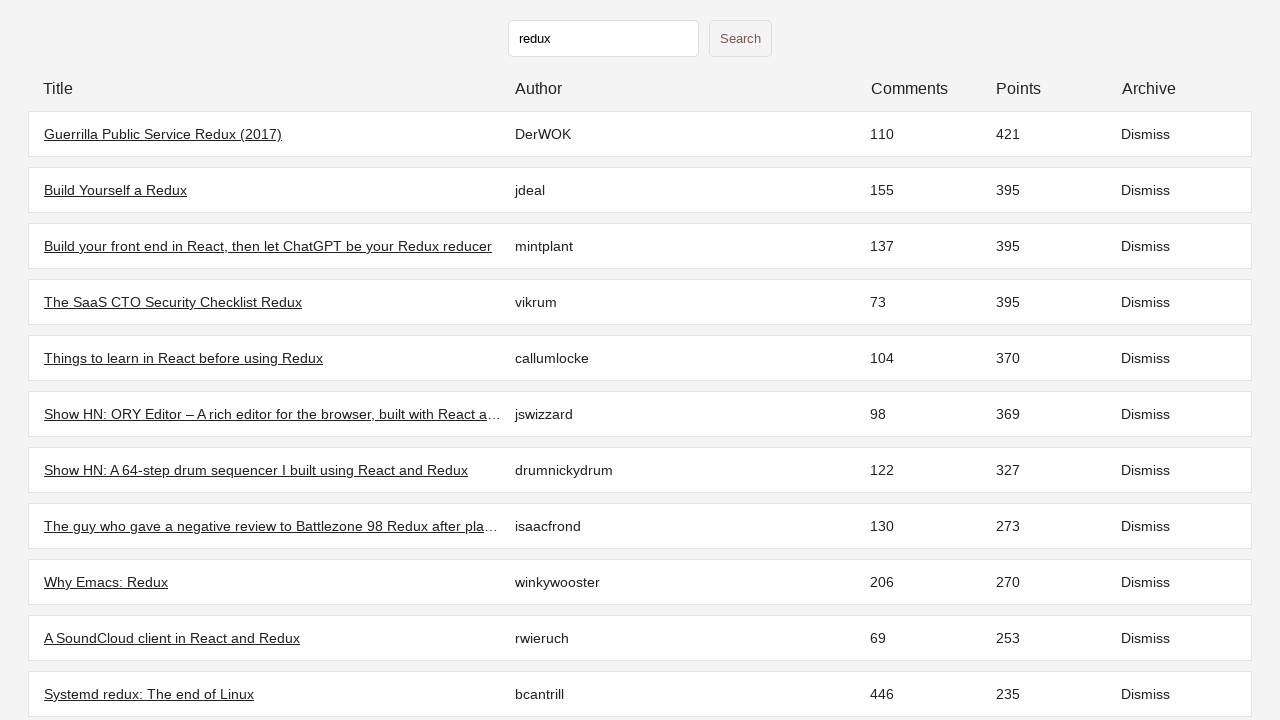

Filled search field with 'selenium' on input[type="search"], input[type="text"], input[name="q"], input[name="search"],
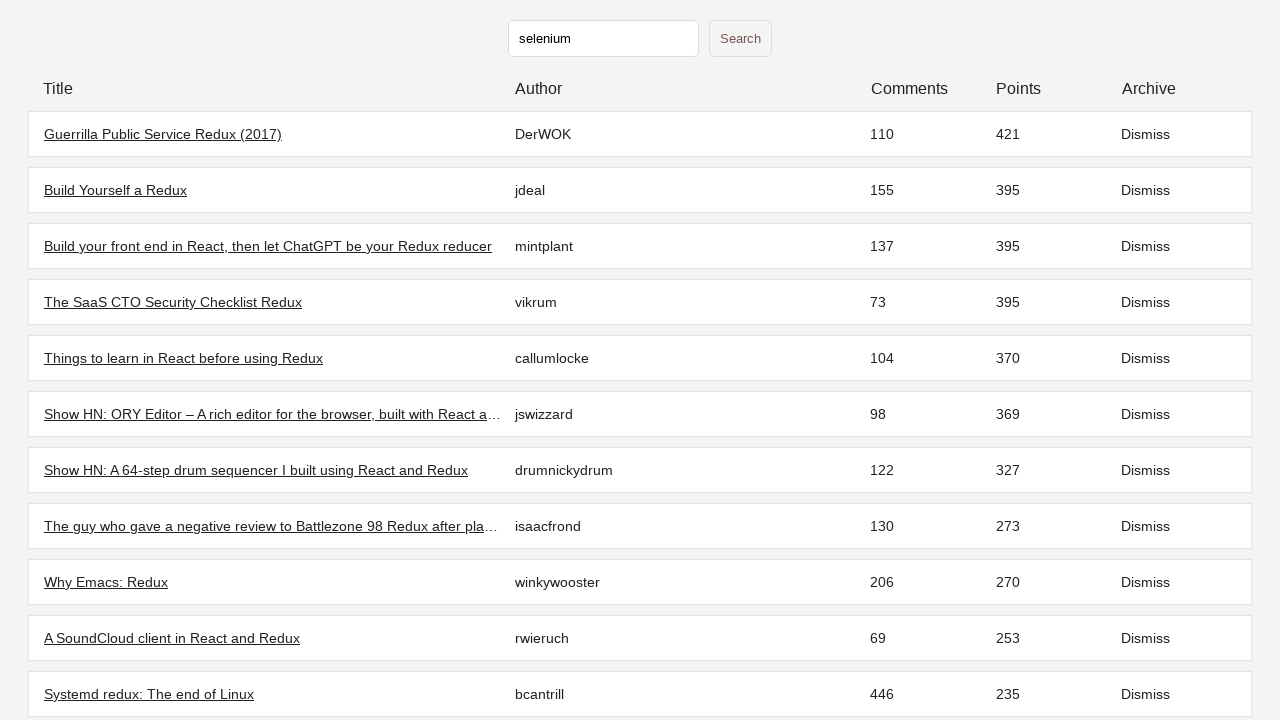

Pressed Enter to submit search for 'selenium' on input[type="search"], input[type="text"], input[name="q"], input[name="search"],
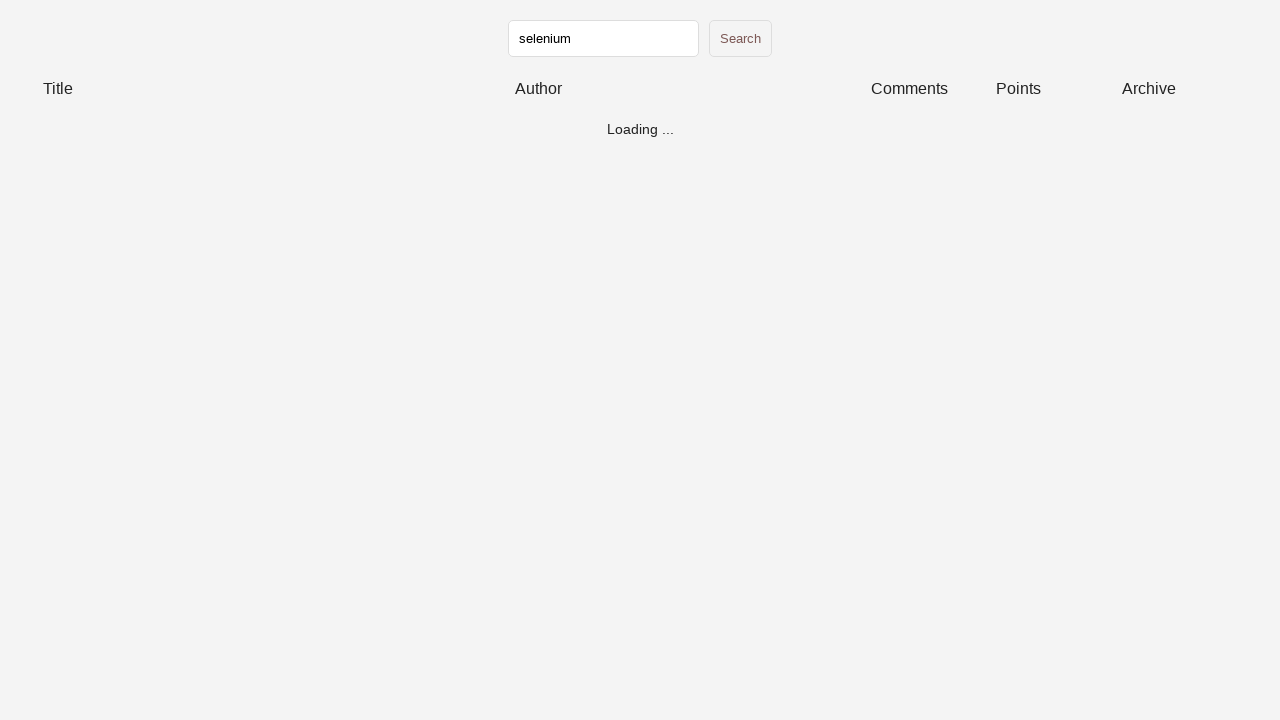

Search results loaded - table rows are visible
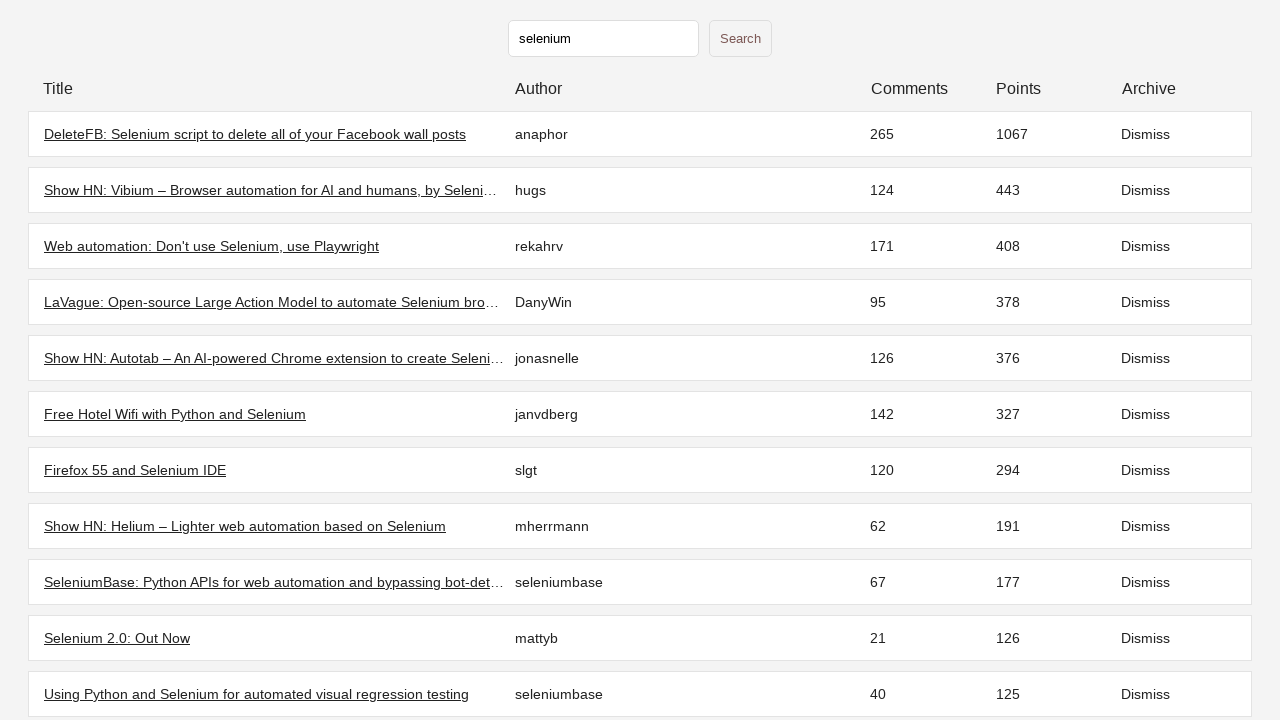

Verified that at least one search result is displayed
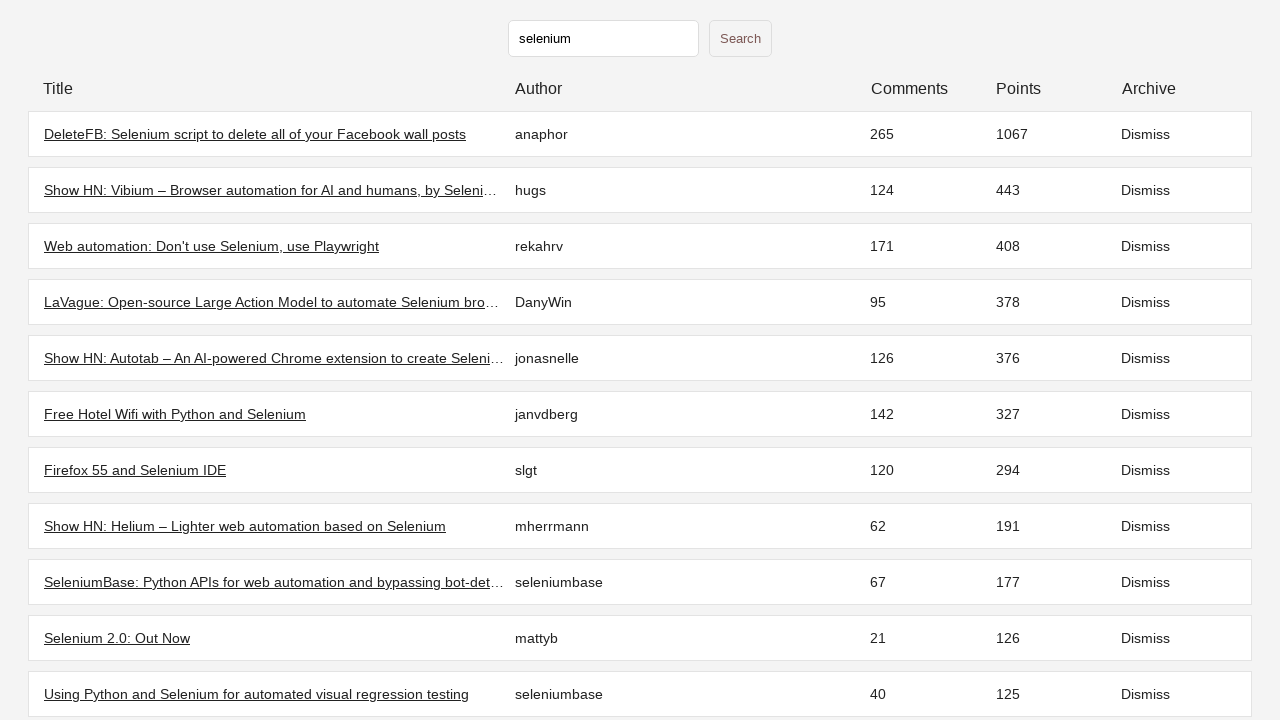

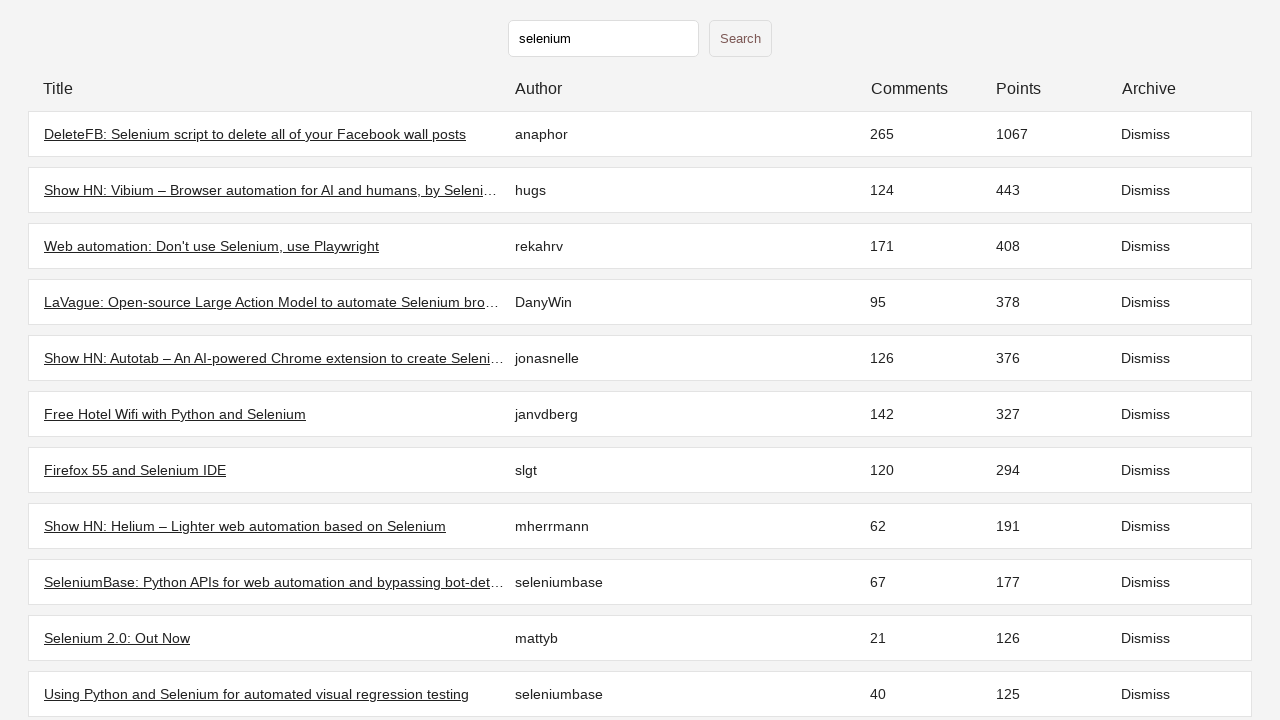